Reveals a hidden input field by clicking the reveal button

Starting URL: https://www.selenium.dev/selenium/web/dynamic.html

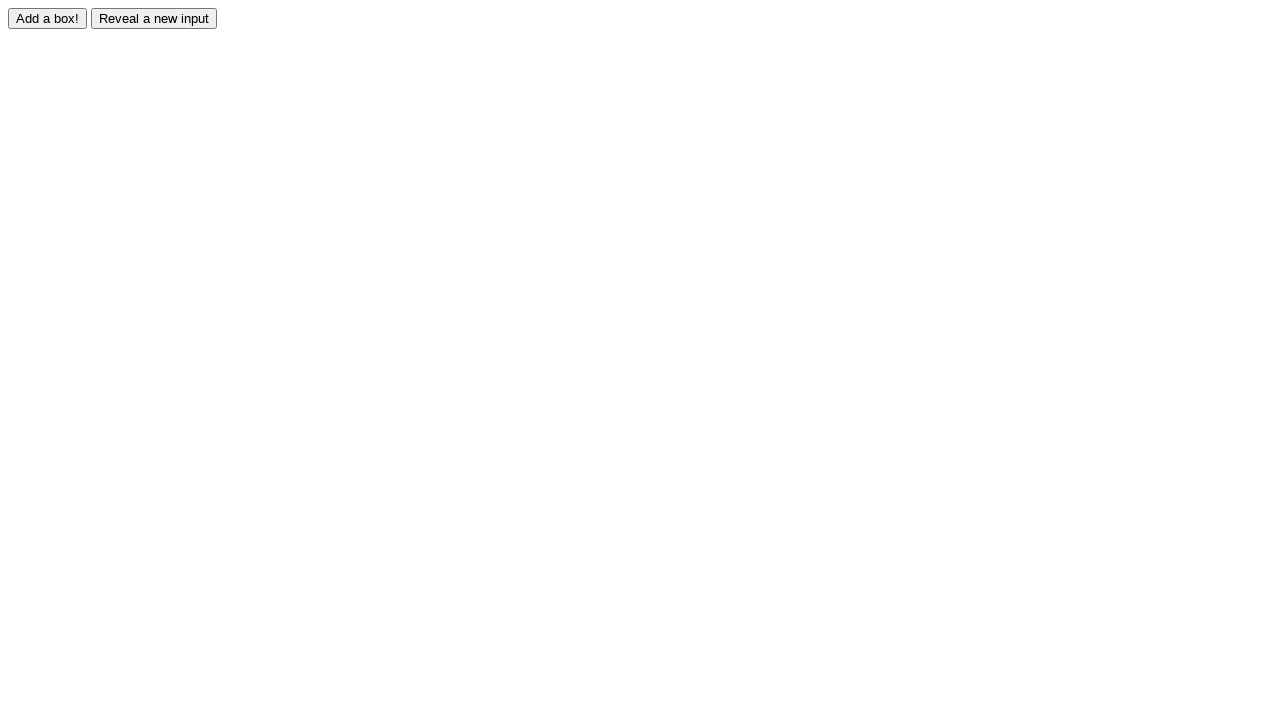

Clicked reveal button to show hidden input field at (154, 18) on #reveal
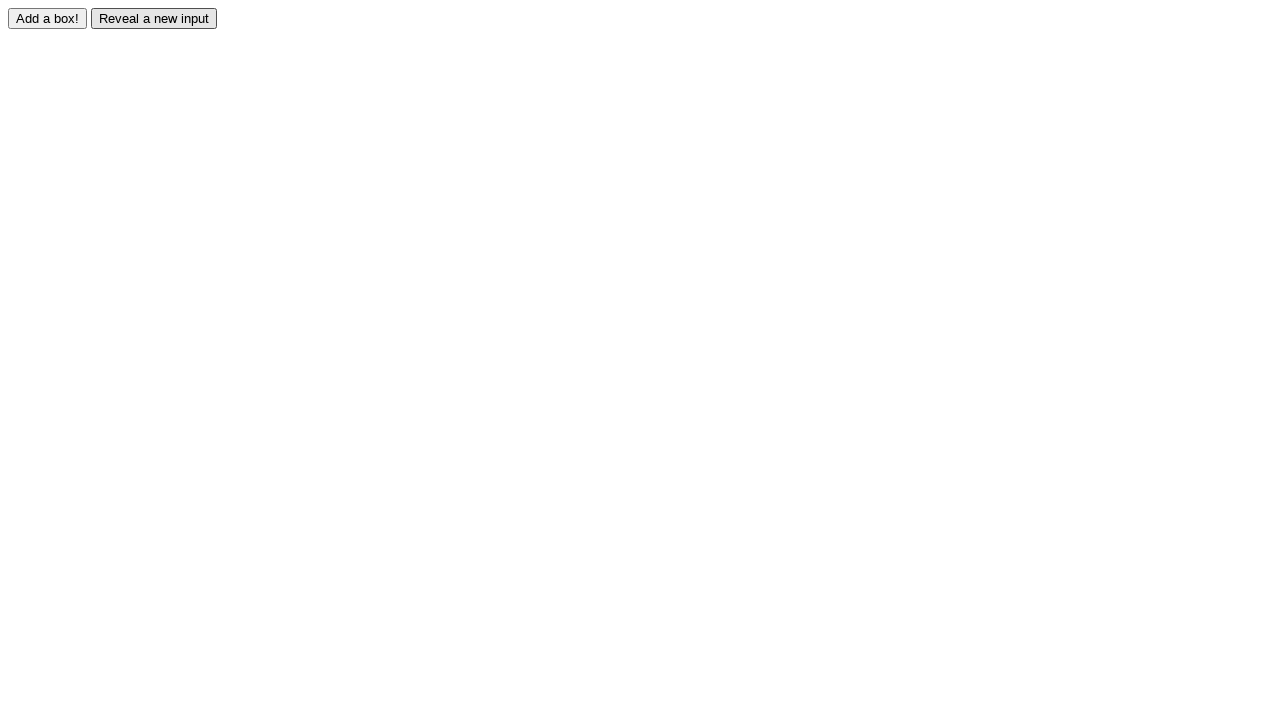

Hidden input field is now visible
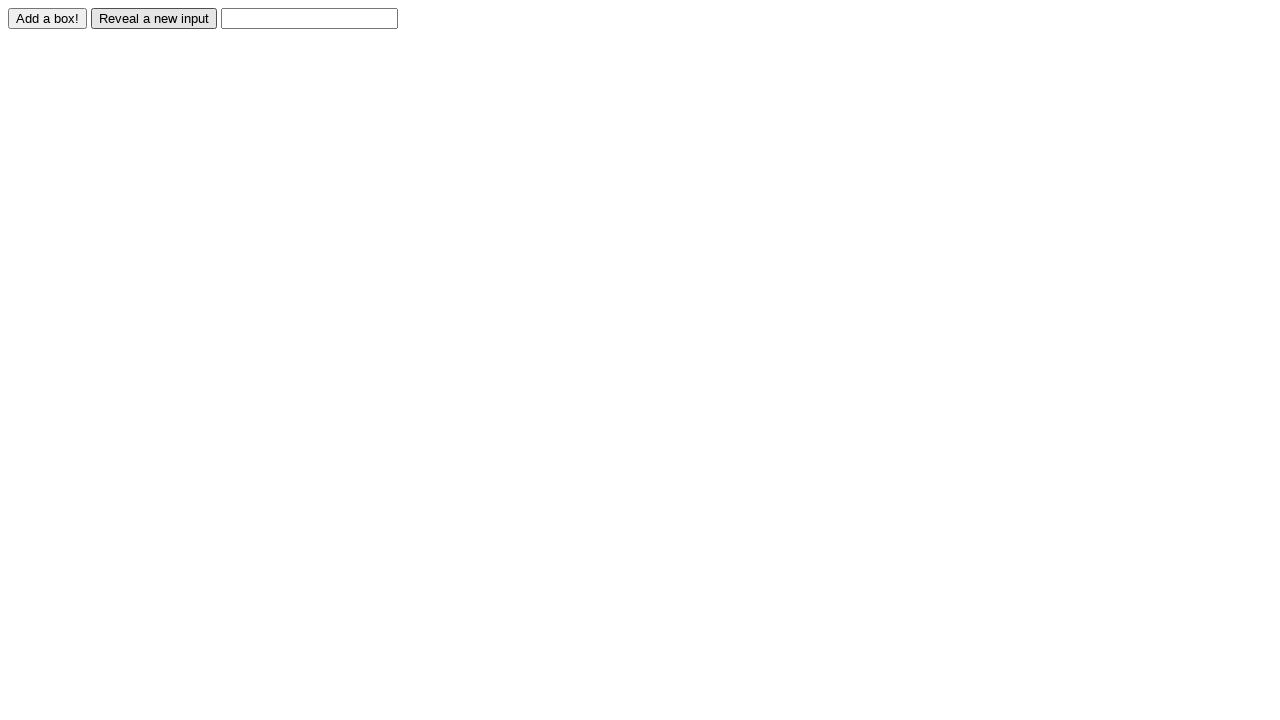

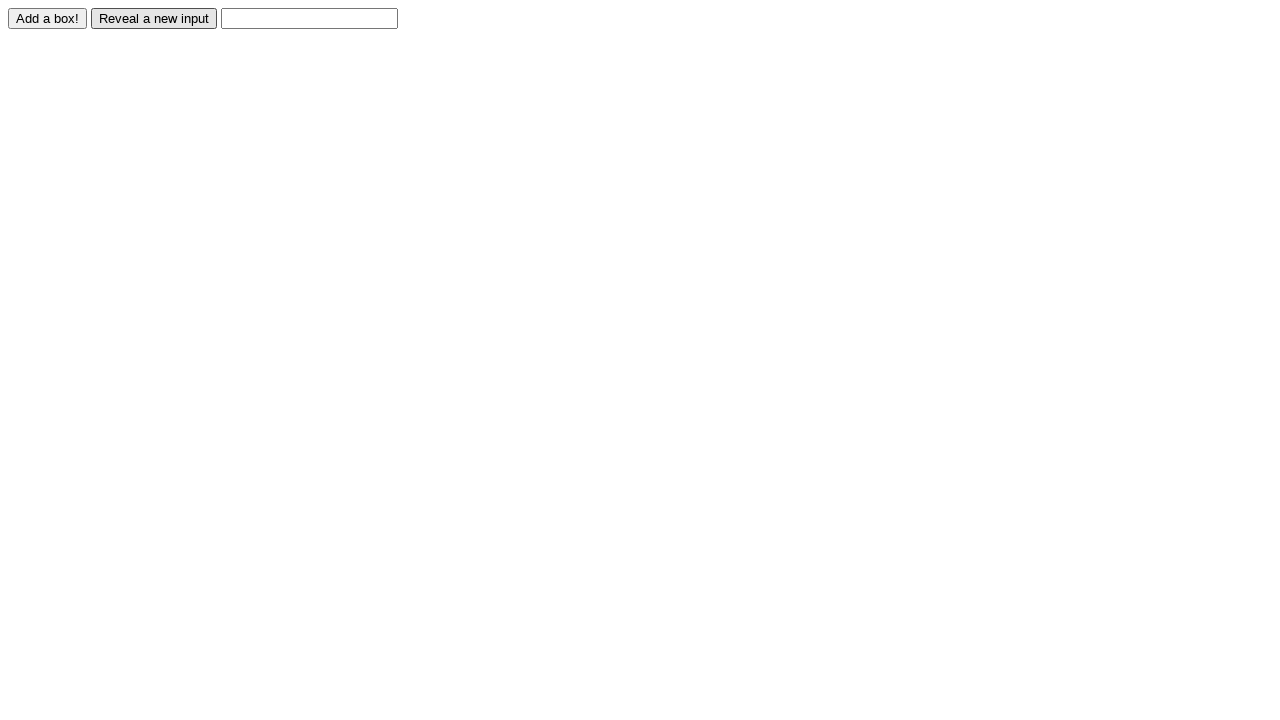